Navigates to Selenium test page and retrieves the value attribute from an email input field

Starting URL: https://www.selenium.dev/selenium/web/inputs.html

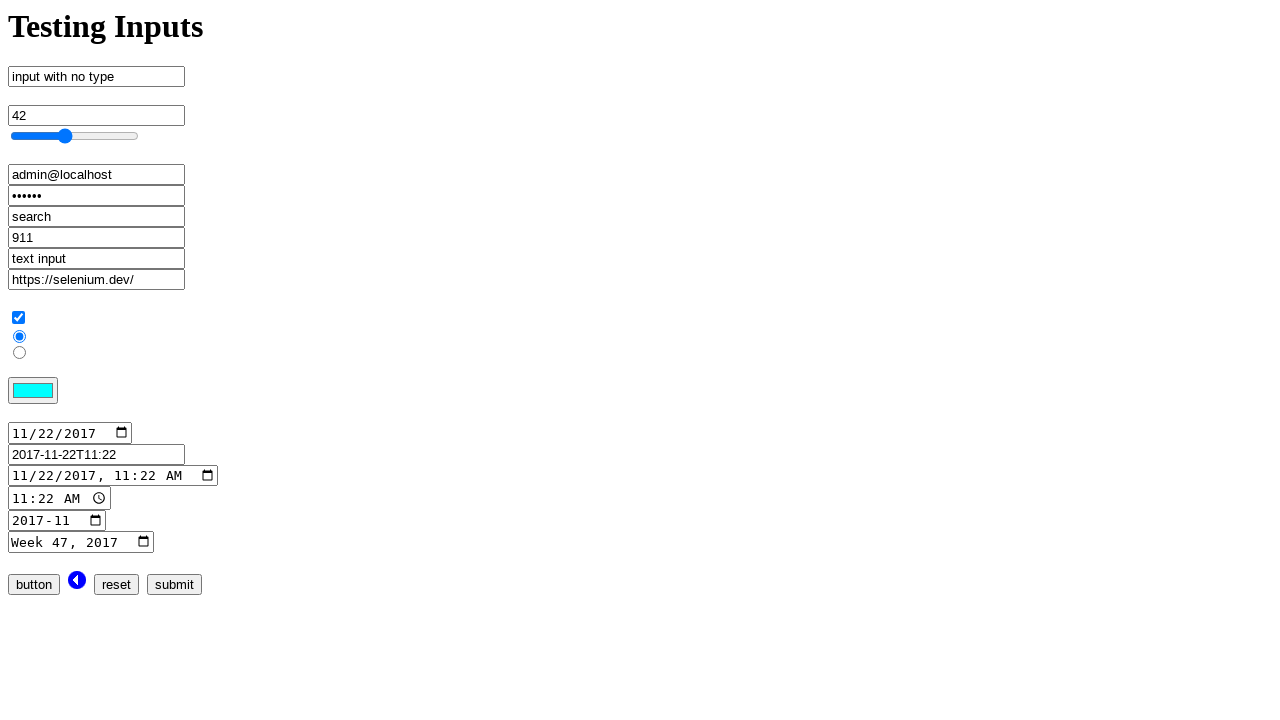

Navigated to Selenium test page (inputs.html)
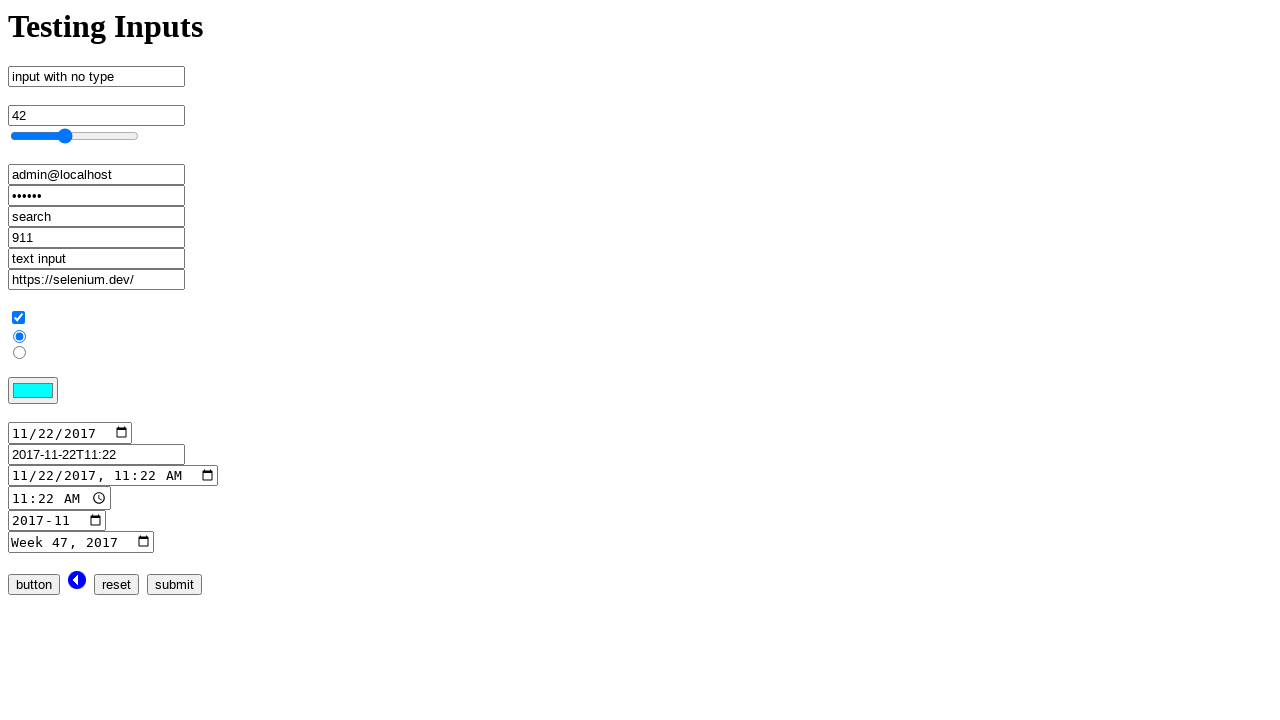

Located email input field by name attribute
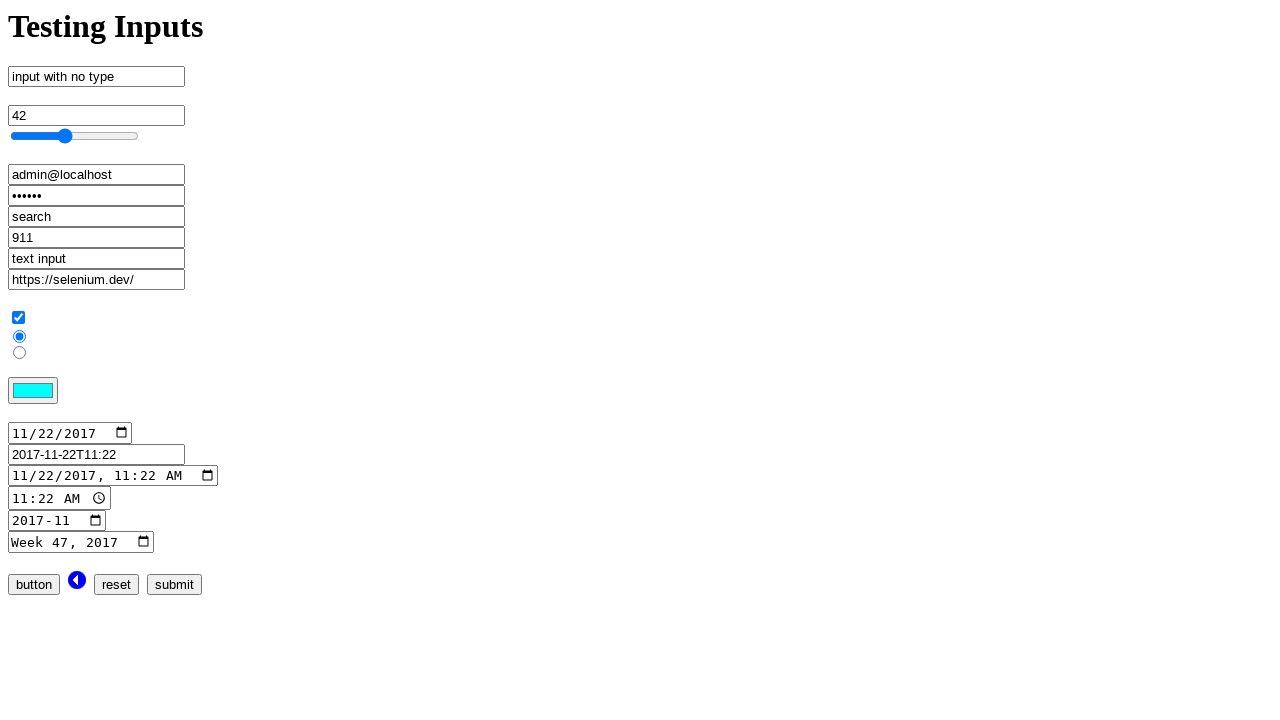

Retrieved value attribute from email input field
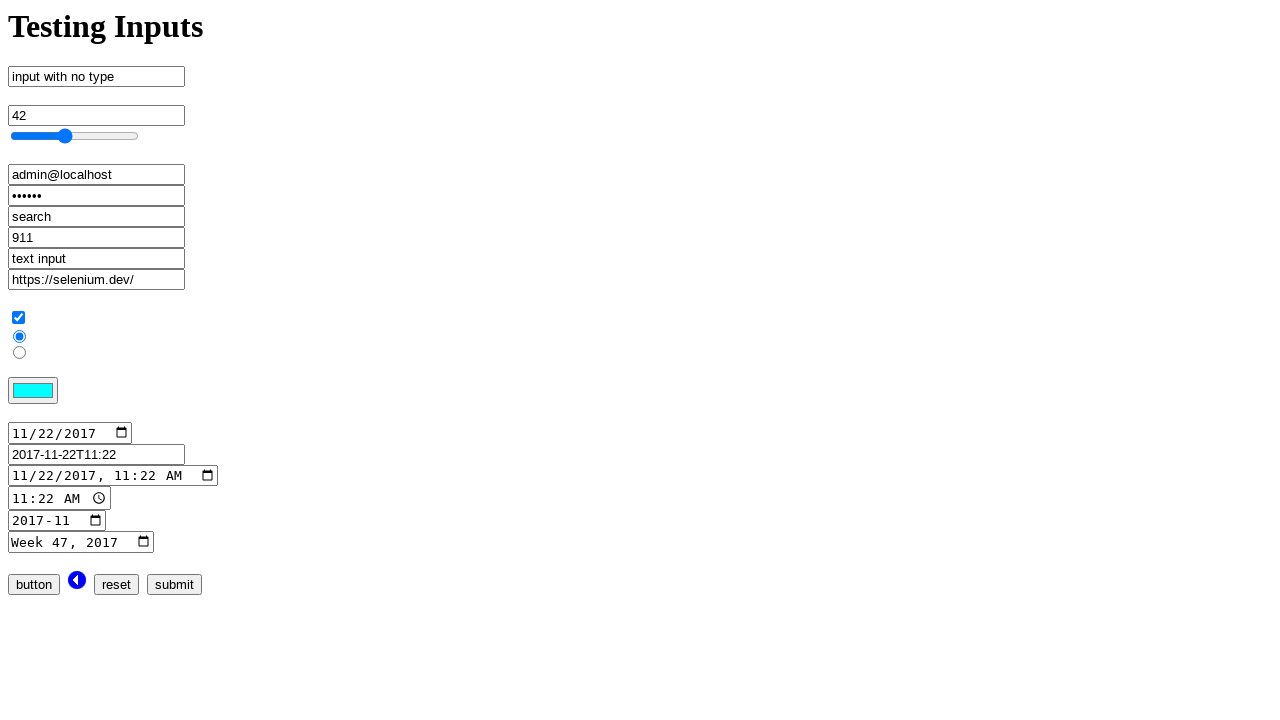

Printed email input value
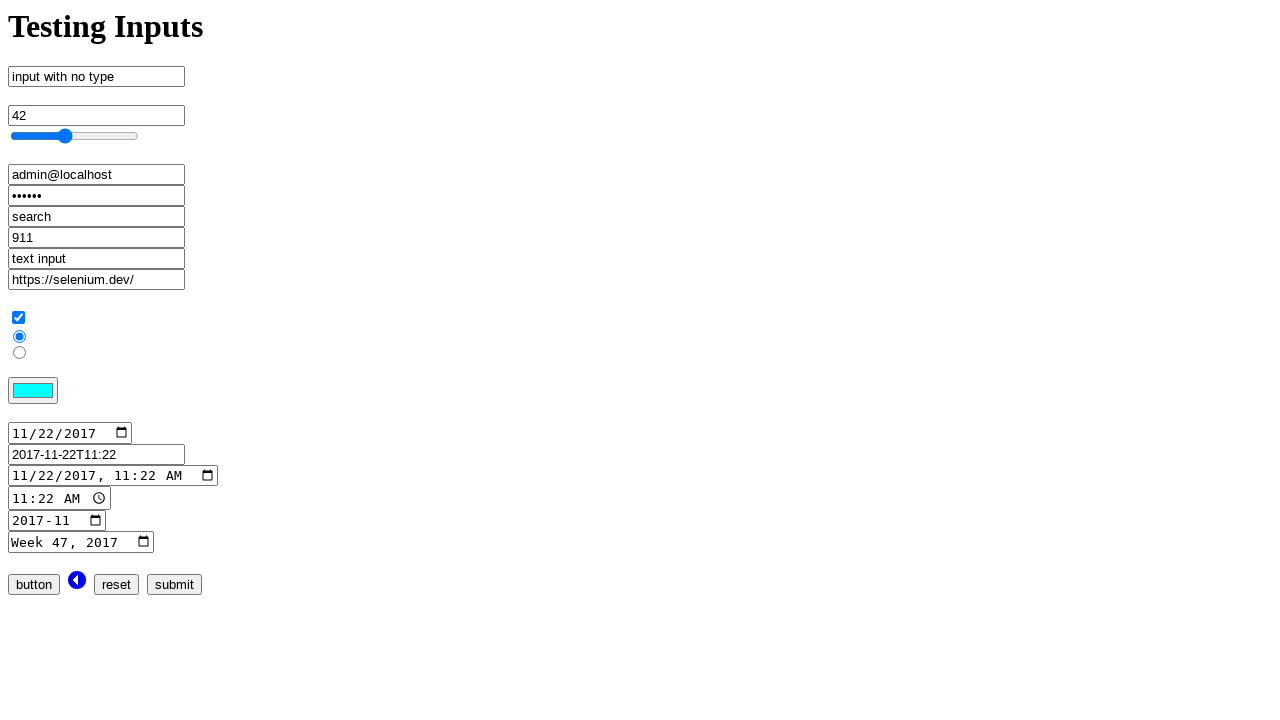

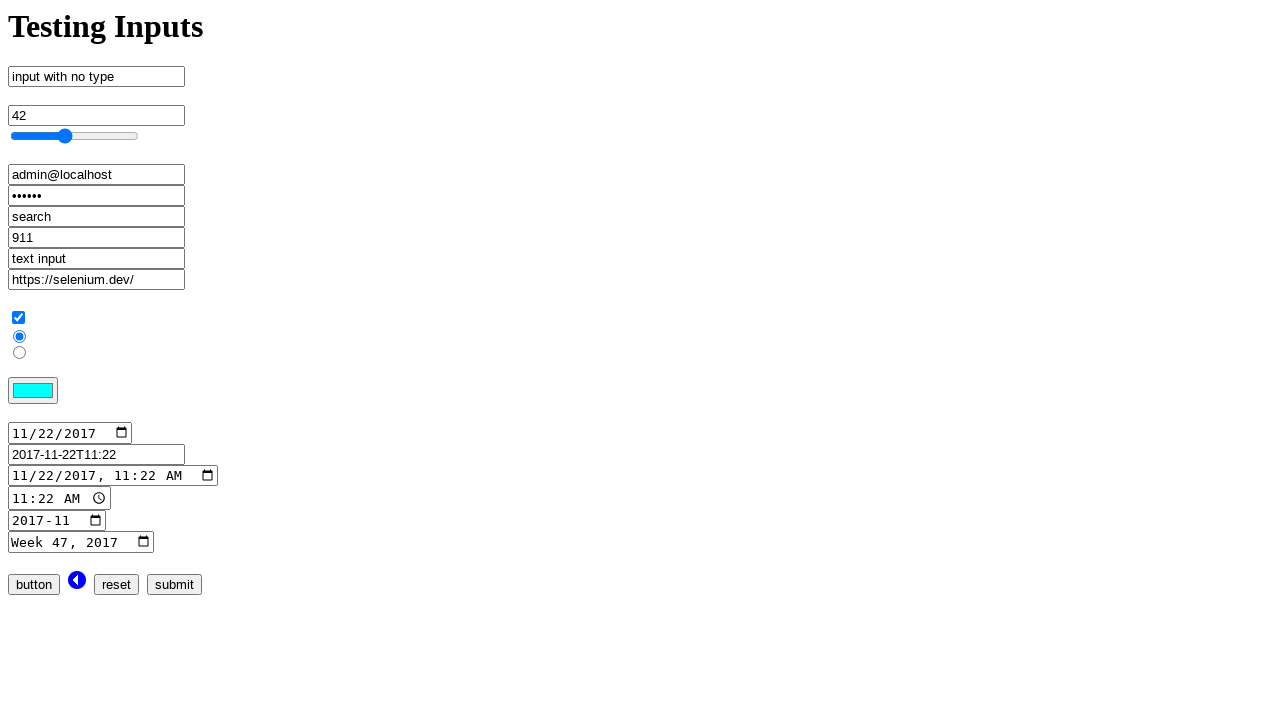